Sets browser window to fullscreen and gets the window size, then navigates to Best Buy

Starting URL: https://www.bestbuy.com/

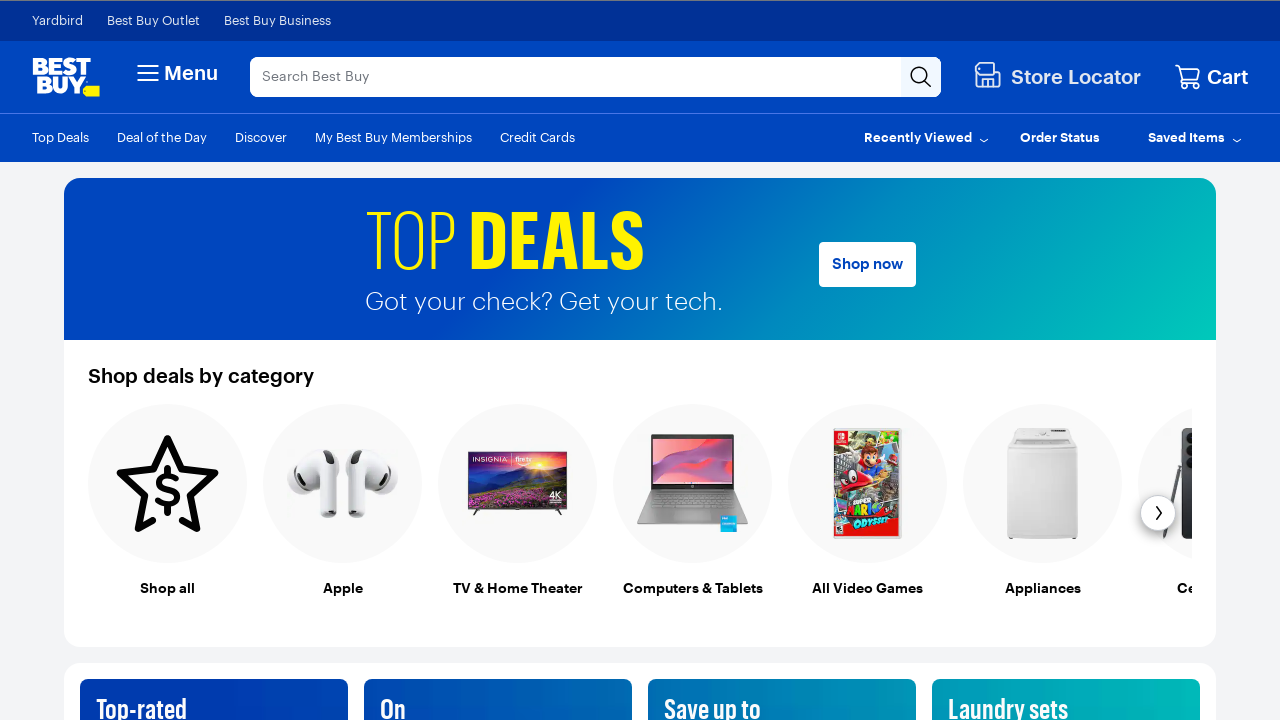

Set browser window viewport to 1920x1080
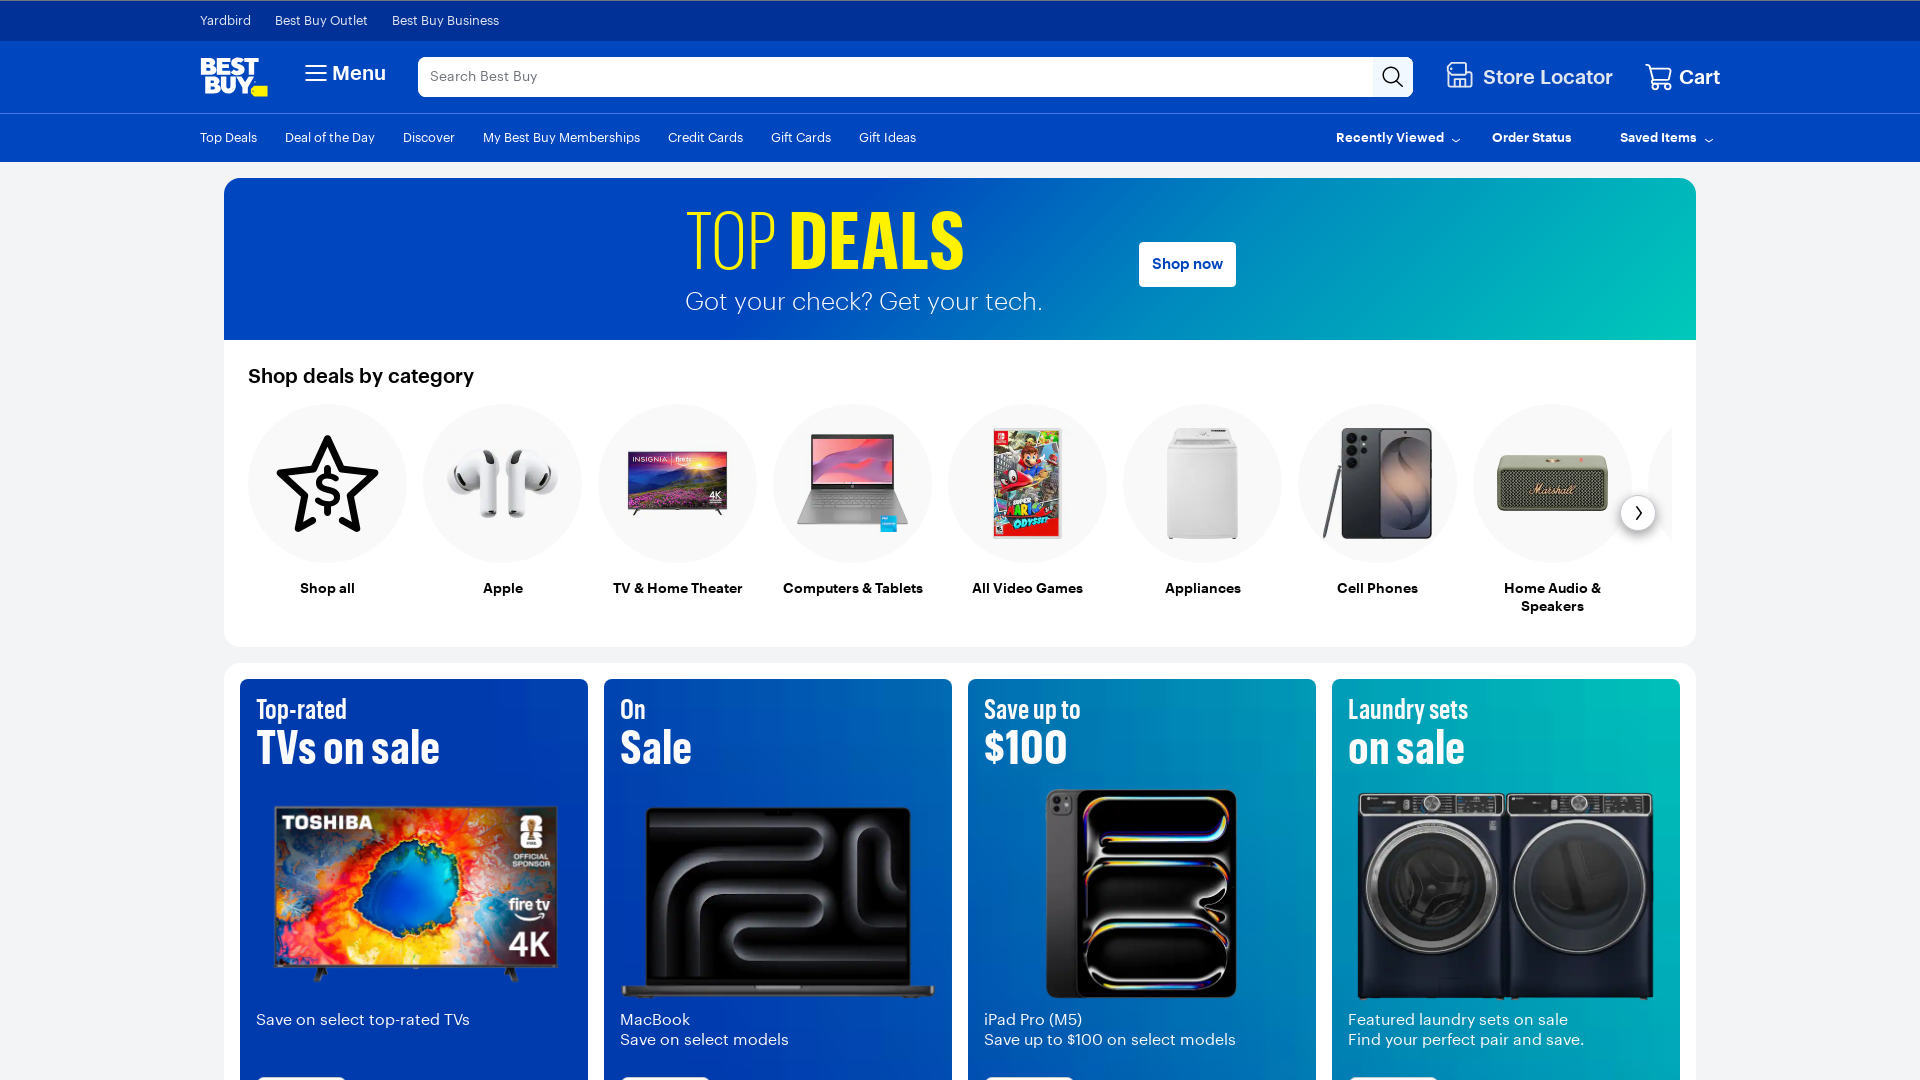

Retrieved viewport size: width=1920, height=1080
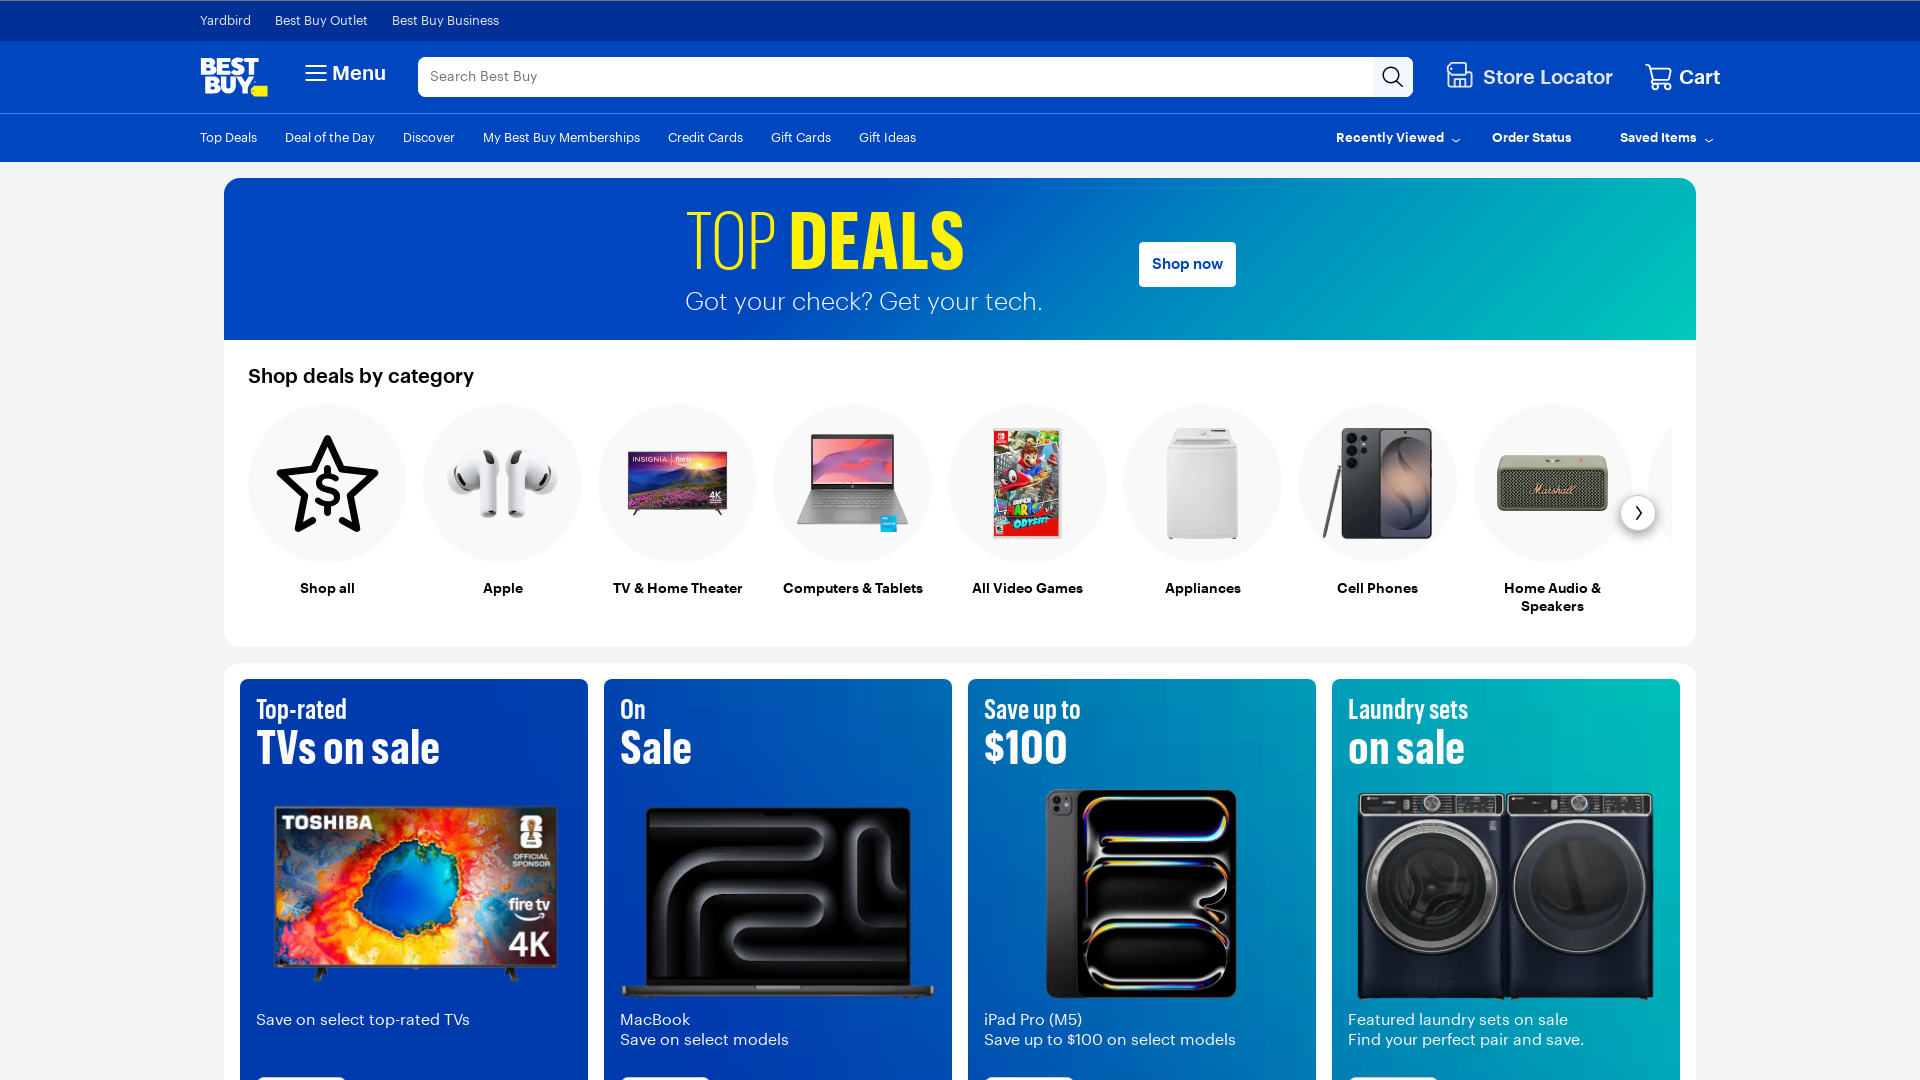

Navigated to Best Buy homepage
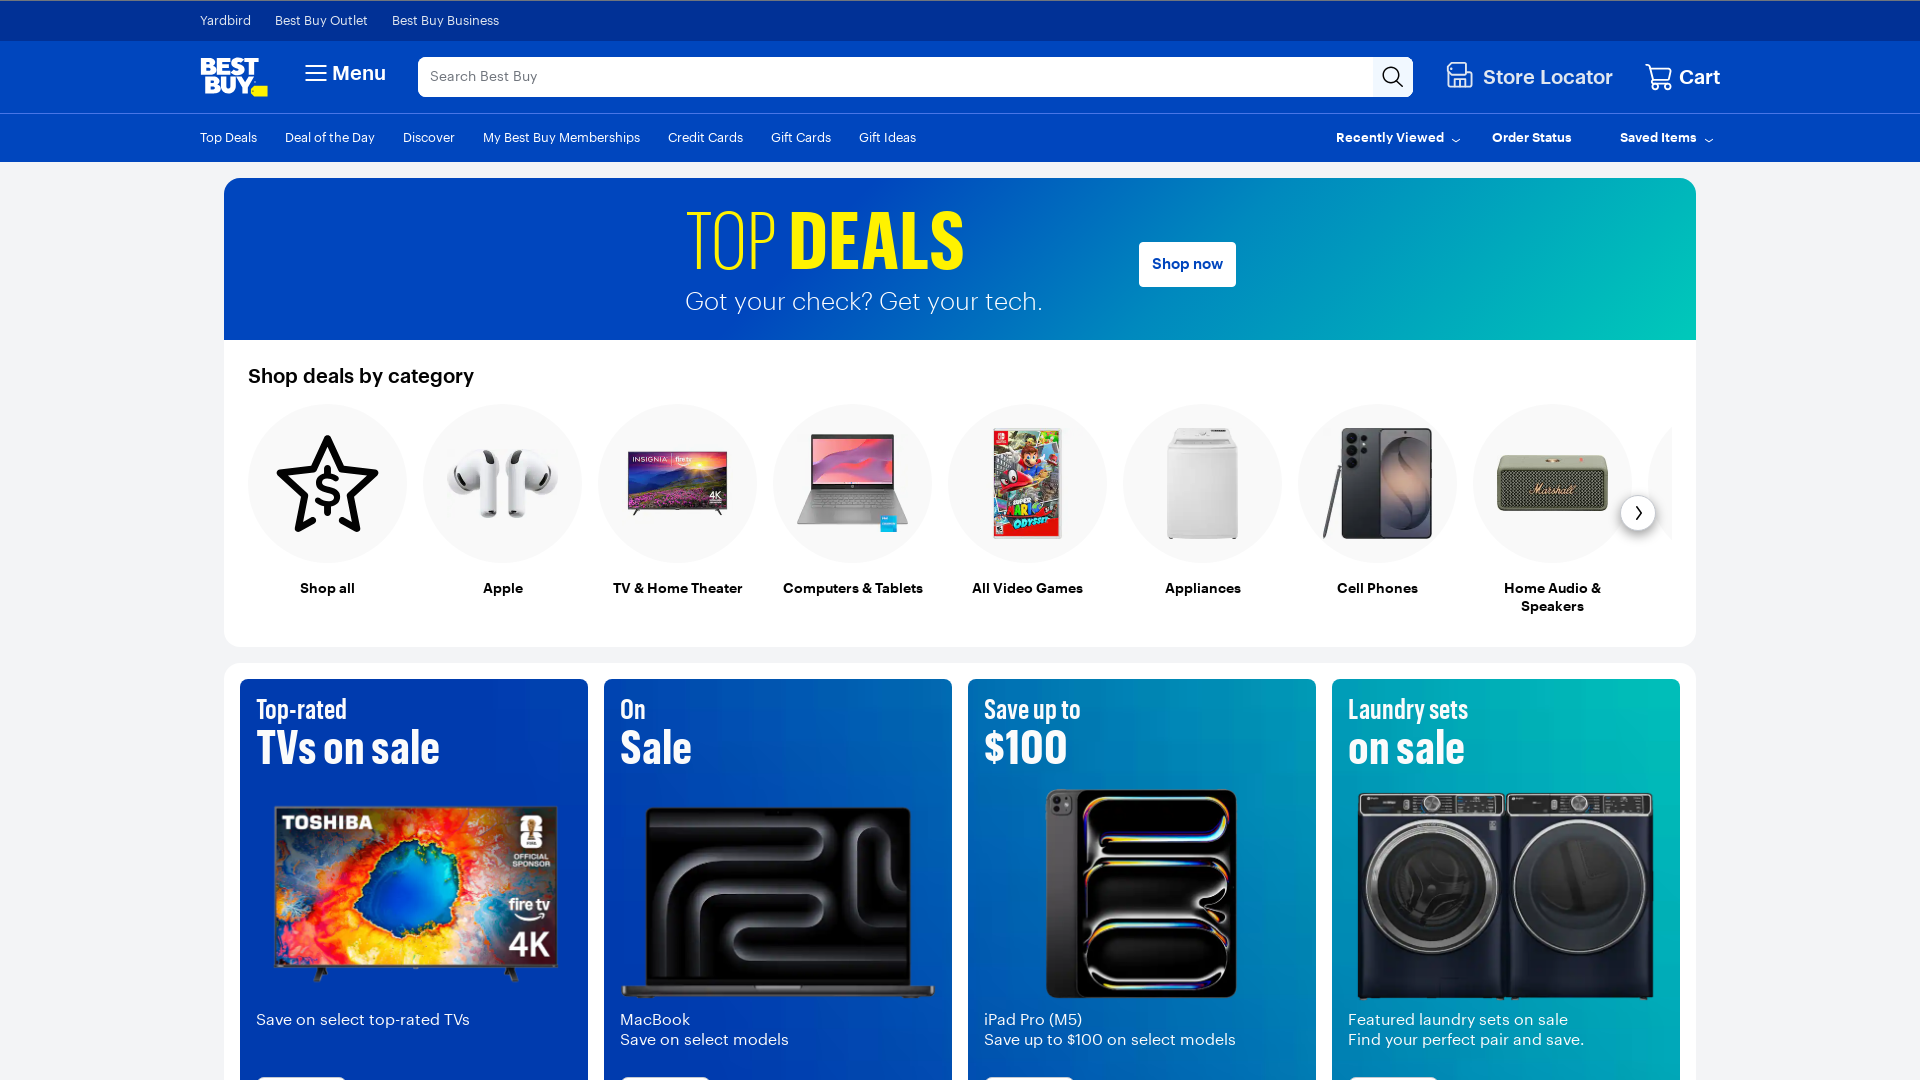

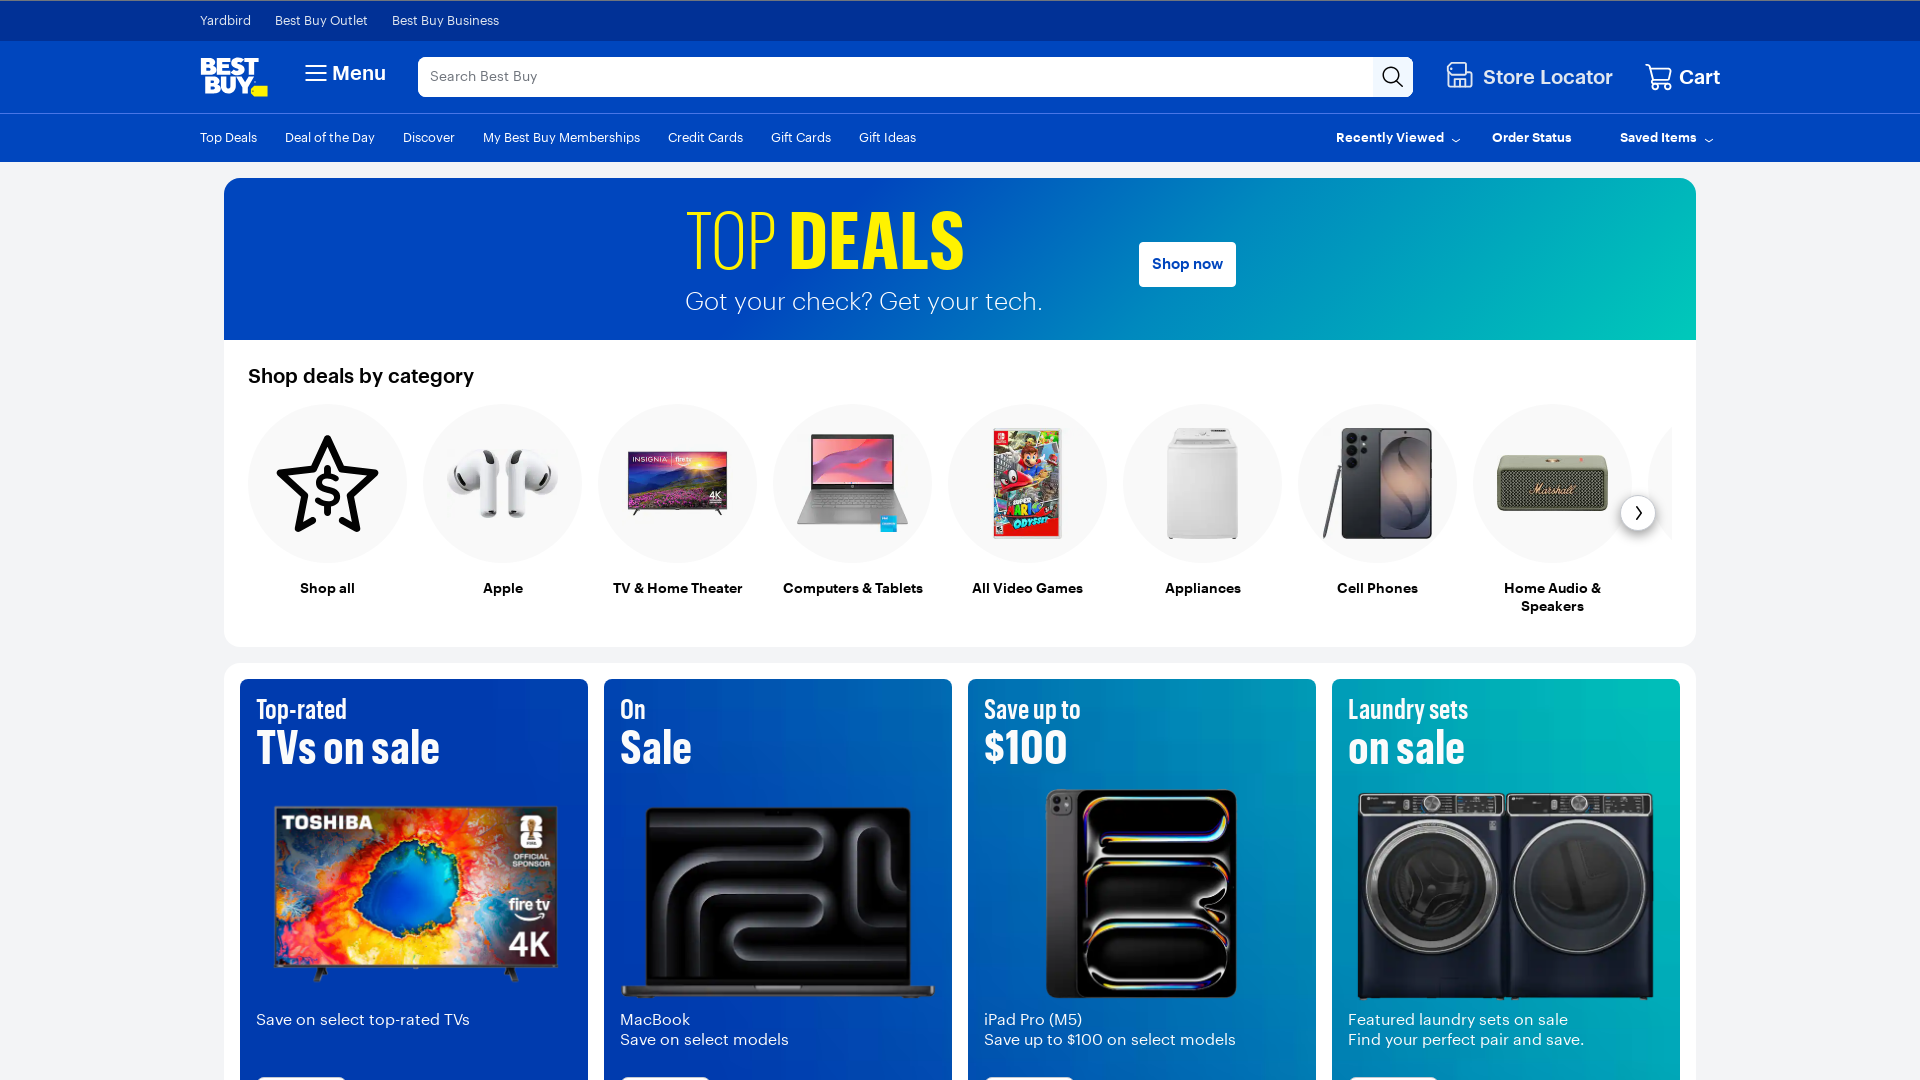